Tests jQuery UI drag and drop functionality by dragging an element from source to target within an iframe

Starting URL: https://jqueryui.com/droppable/

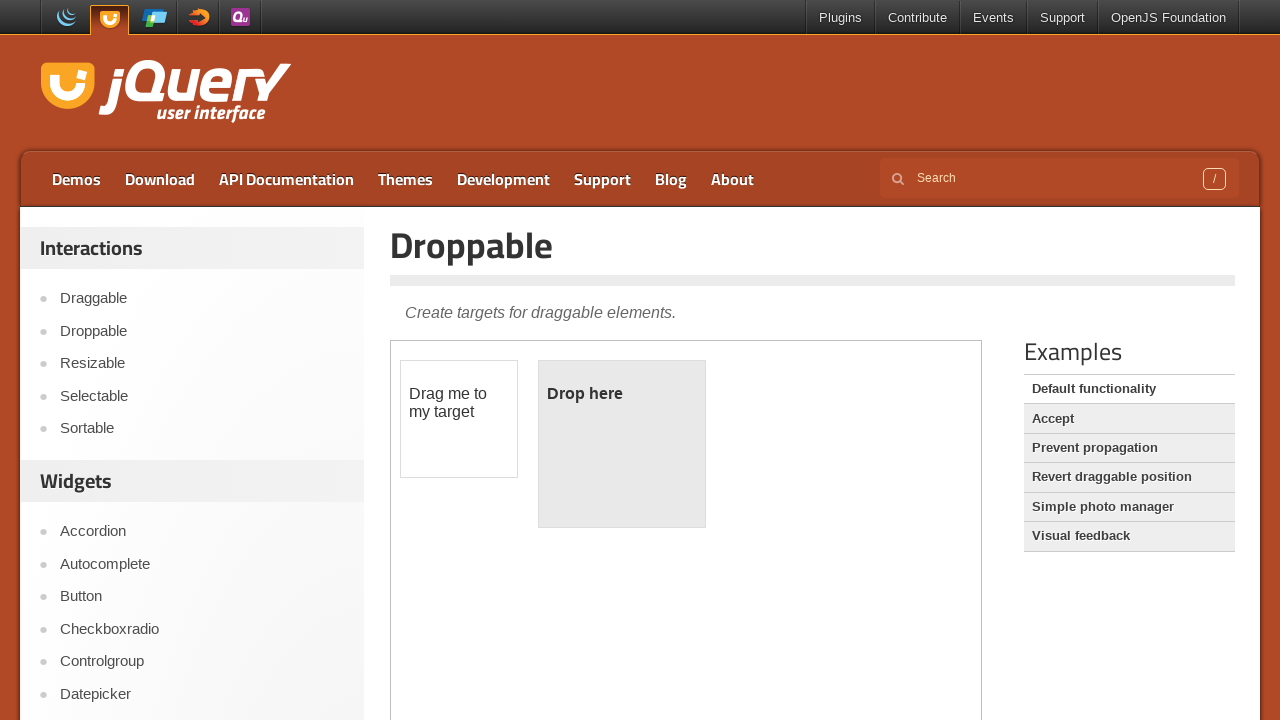

Located the iframe containing the drag and drop demo
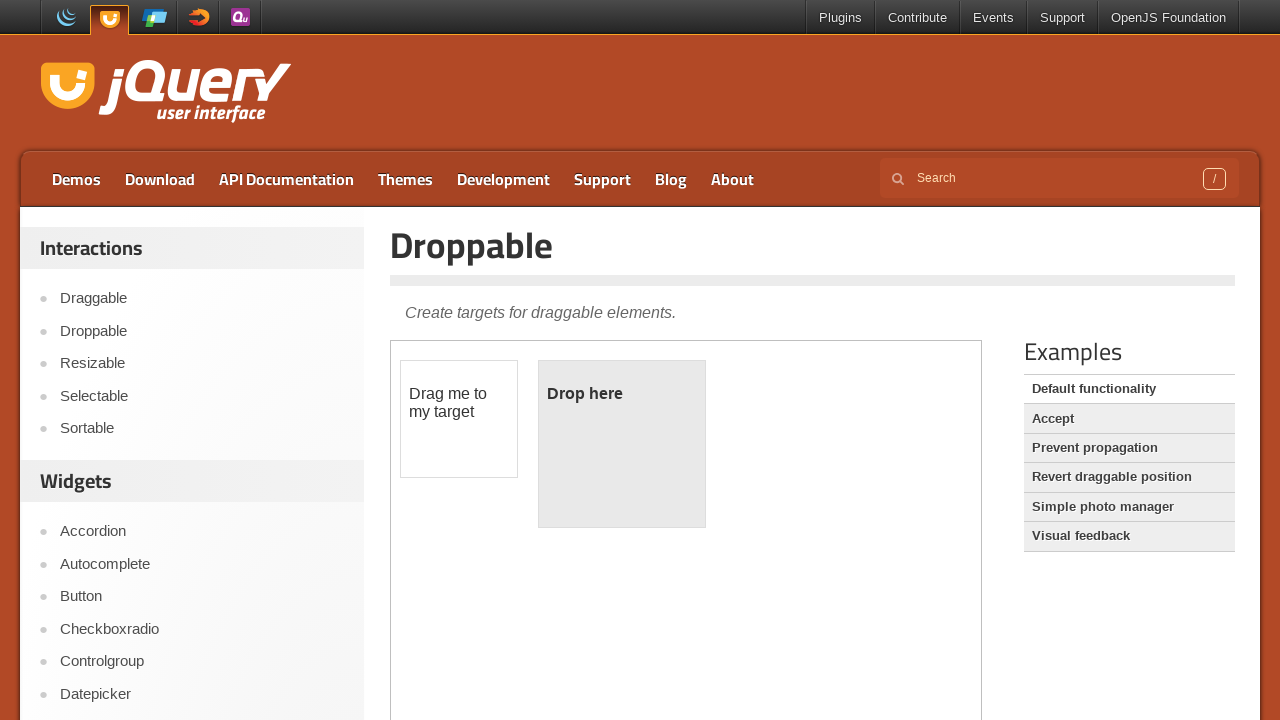

Located the draggable element in the iframe
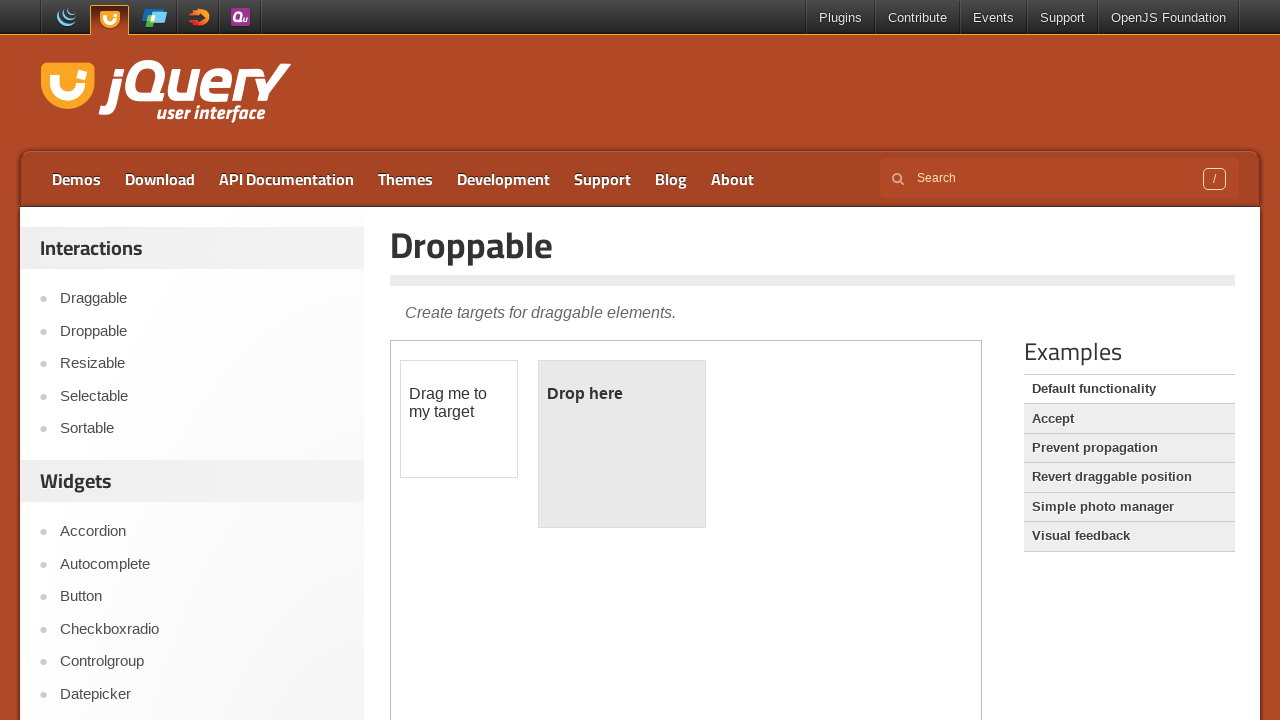

Located the droppable target element in the iframe
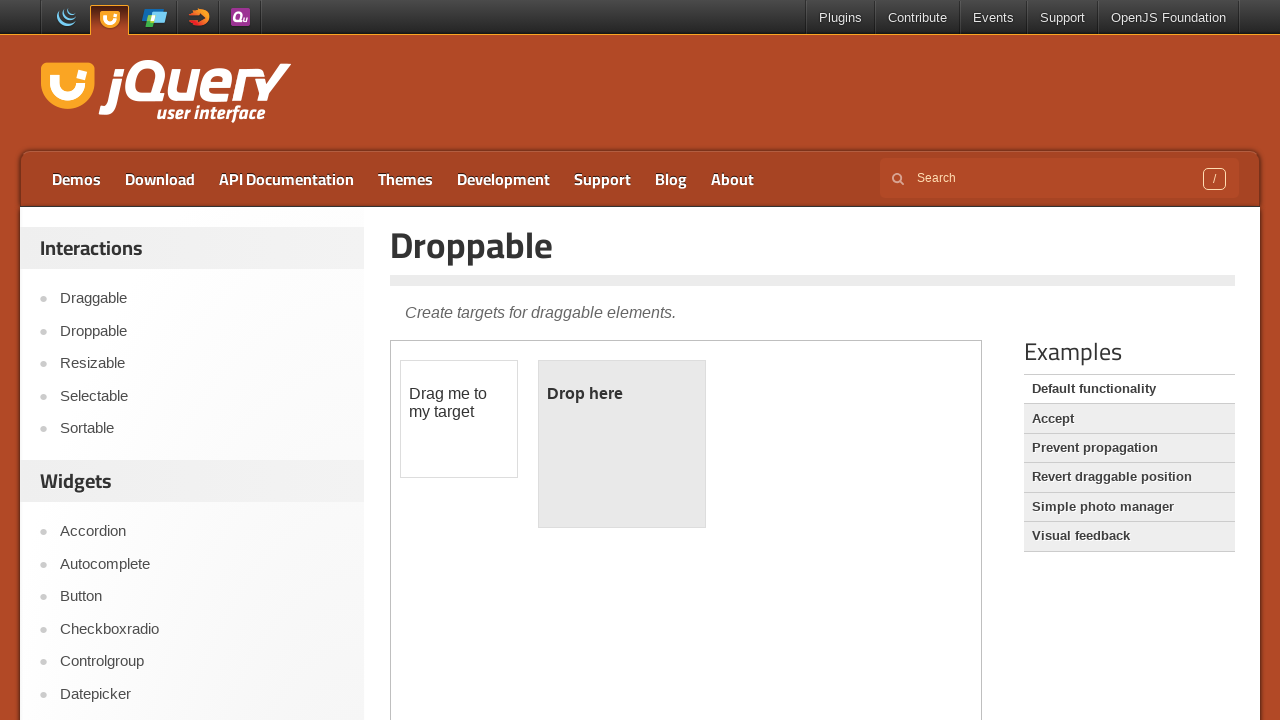

Dragged element from source to target within iframe at (622, 444)
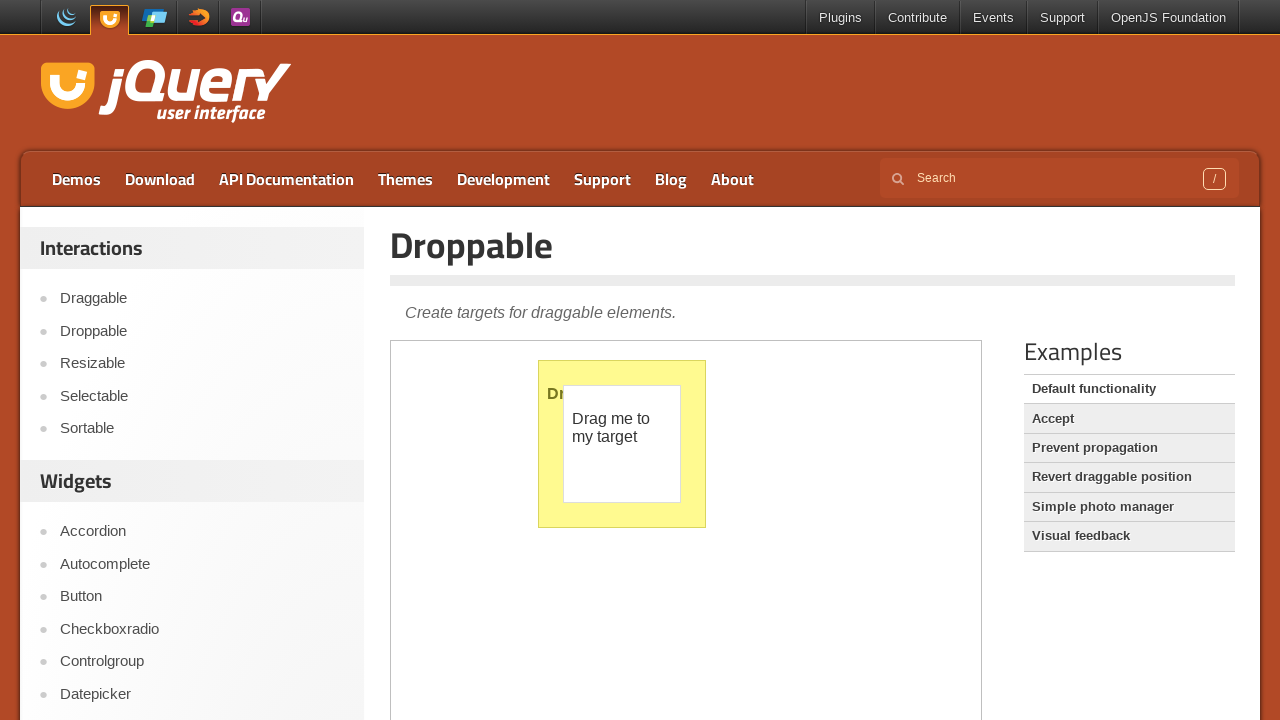

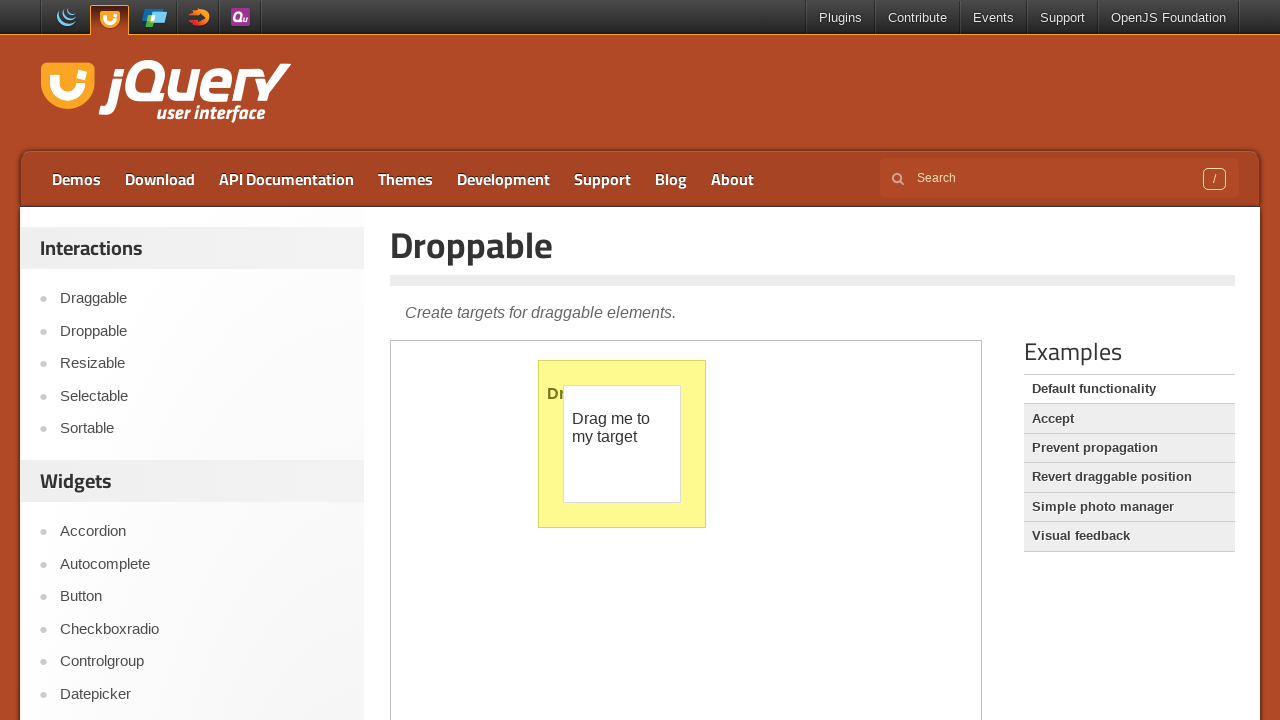